Tests Lorem Ipsum generator to generate specific number of words and verifies the output

Starting URL: https://www.lipsum.com

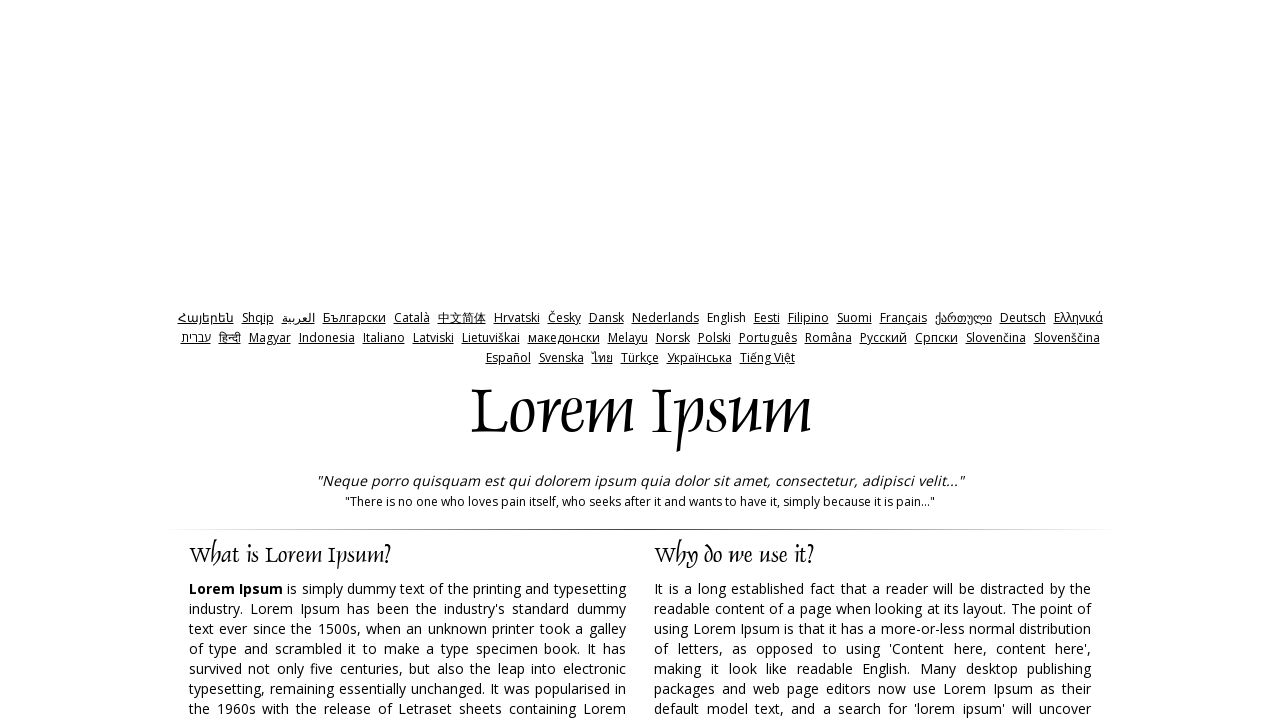

Clicked on 'words' radio button option at (735, 360) on input[type='radio'][value='words']
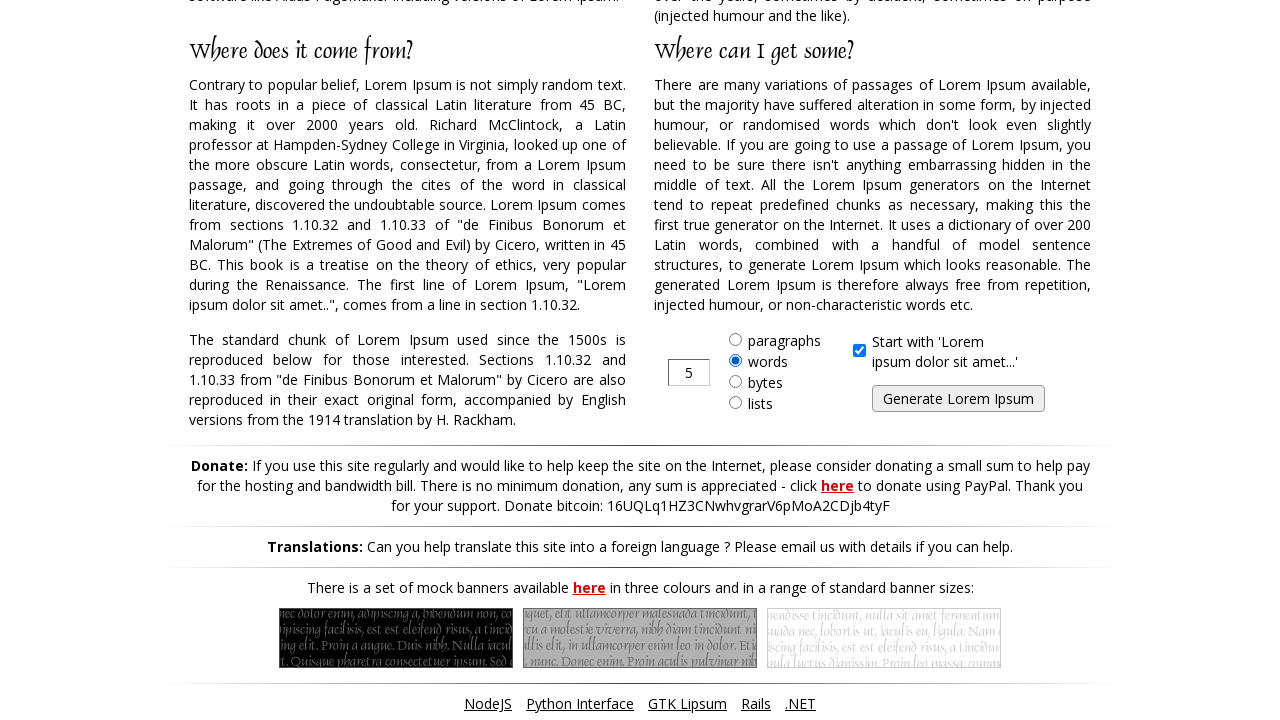

Filled amount field with '50' words on input[name='amount']
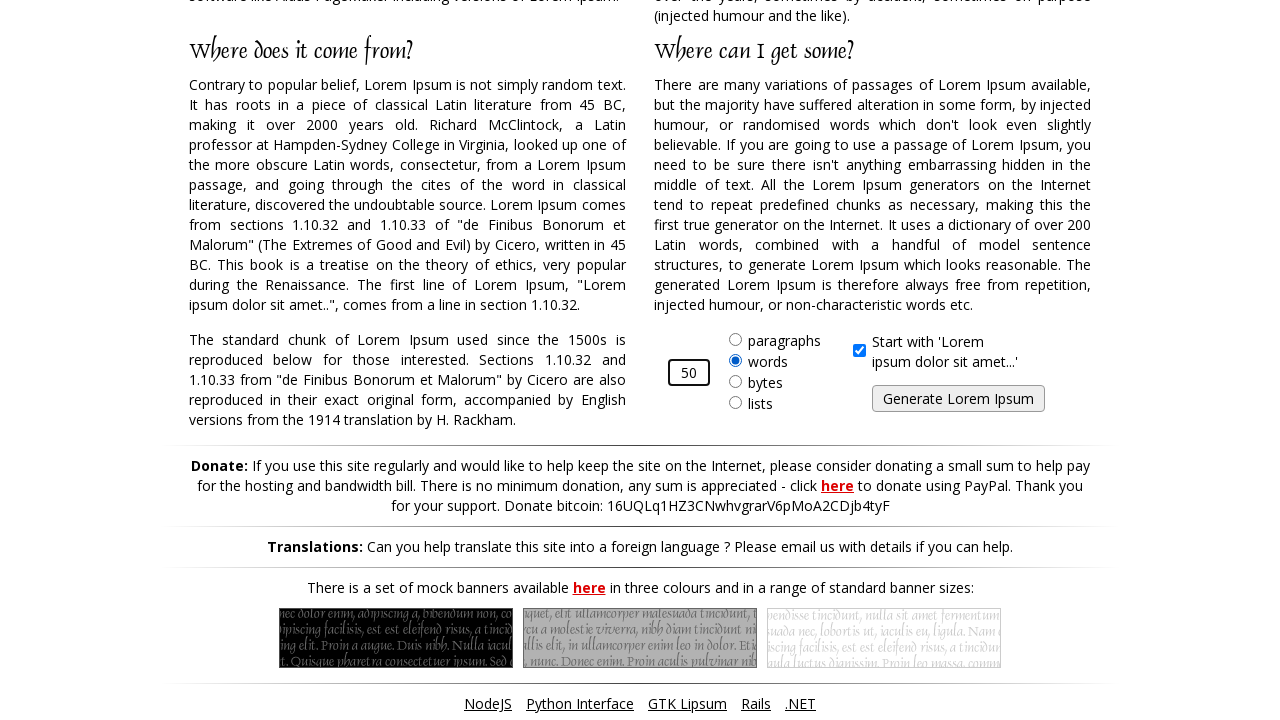

Clicked Generate button to produce Lorem Ipsum at (958, 399) on input[type='submit'][value*='Generate']
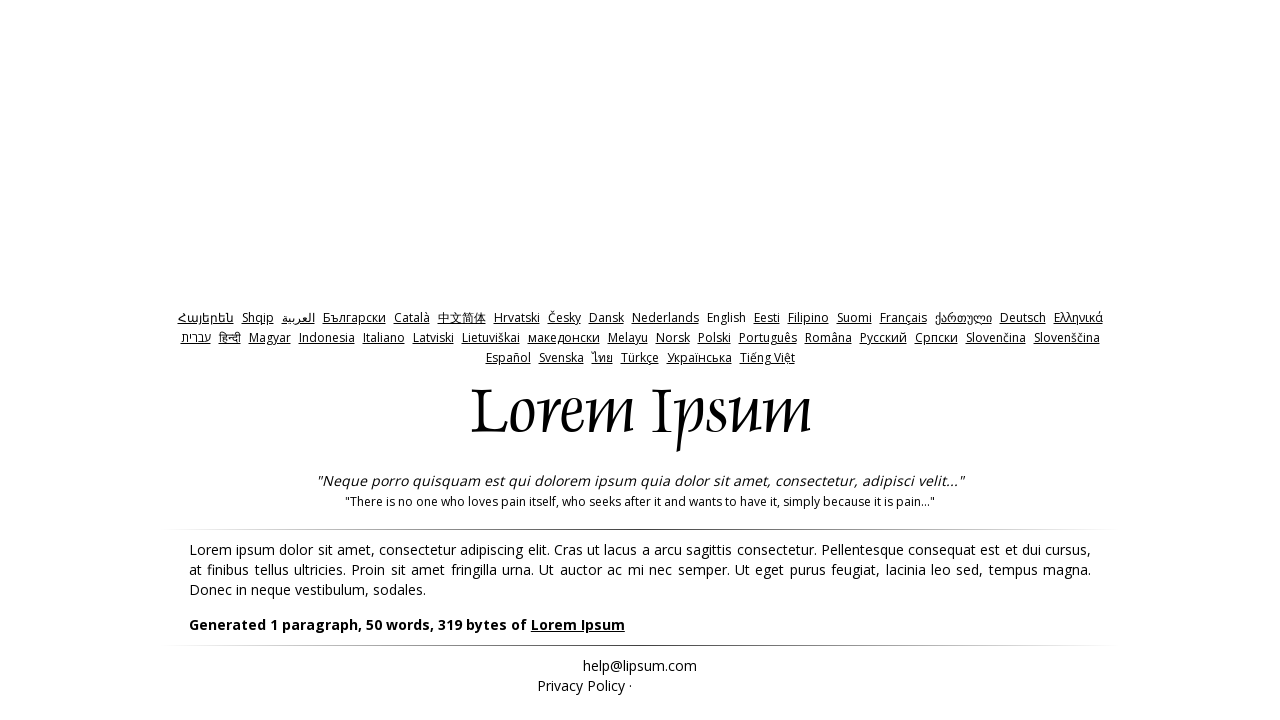

Generated Lorem Ipsum content loaded successfully
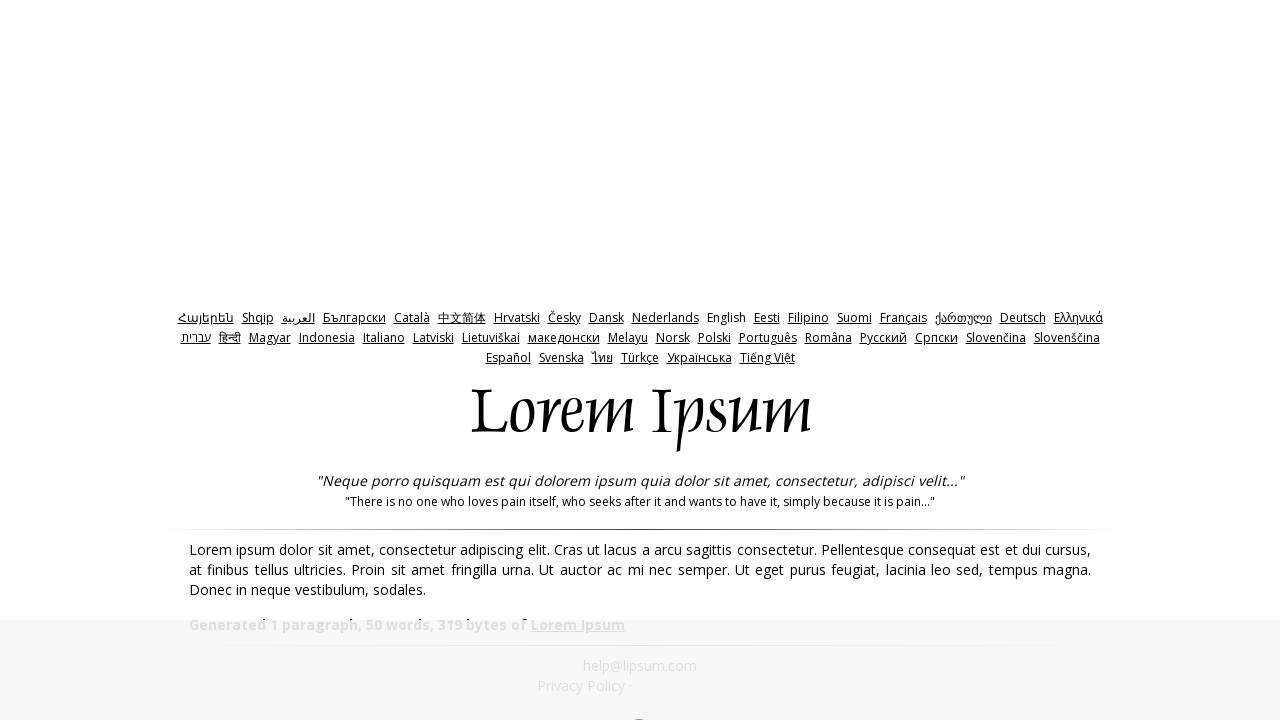

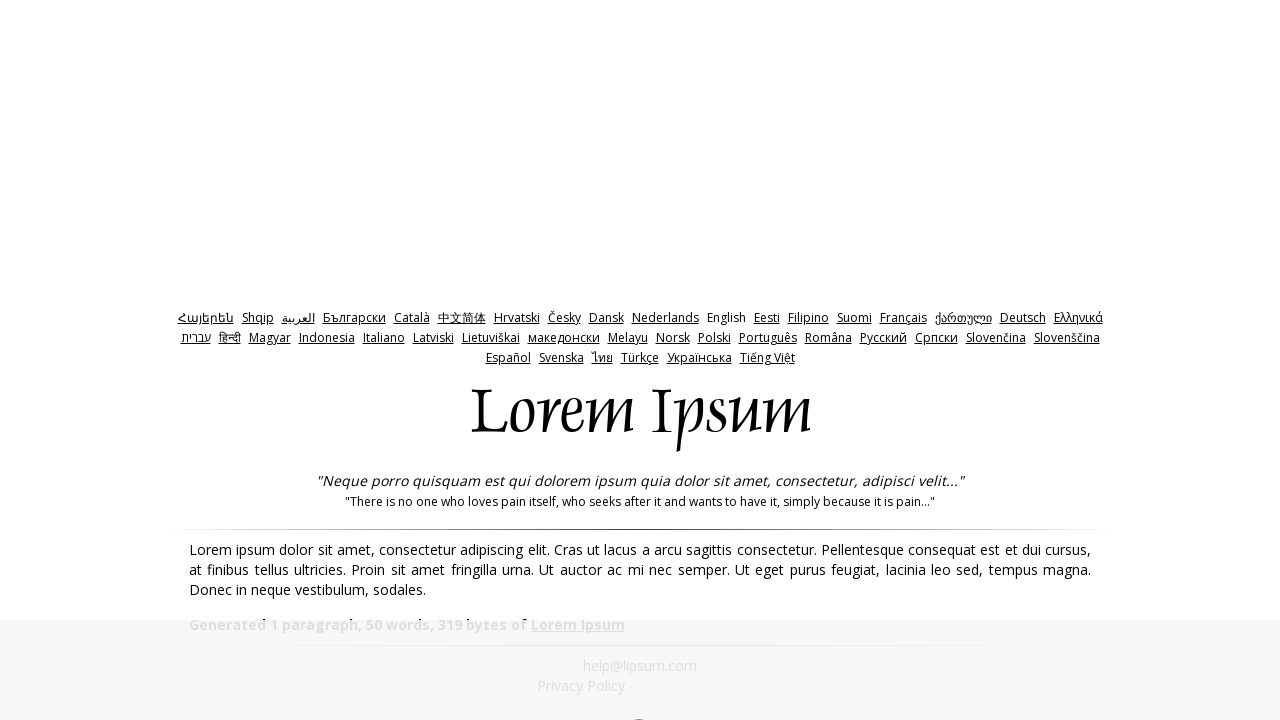